Tests the Reset link navigation by clicking on it and verifying the URL changes to the reset page

Starting URL: https://cs1632.appspot.com/

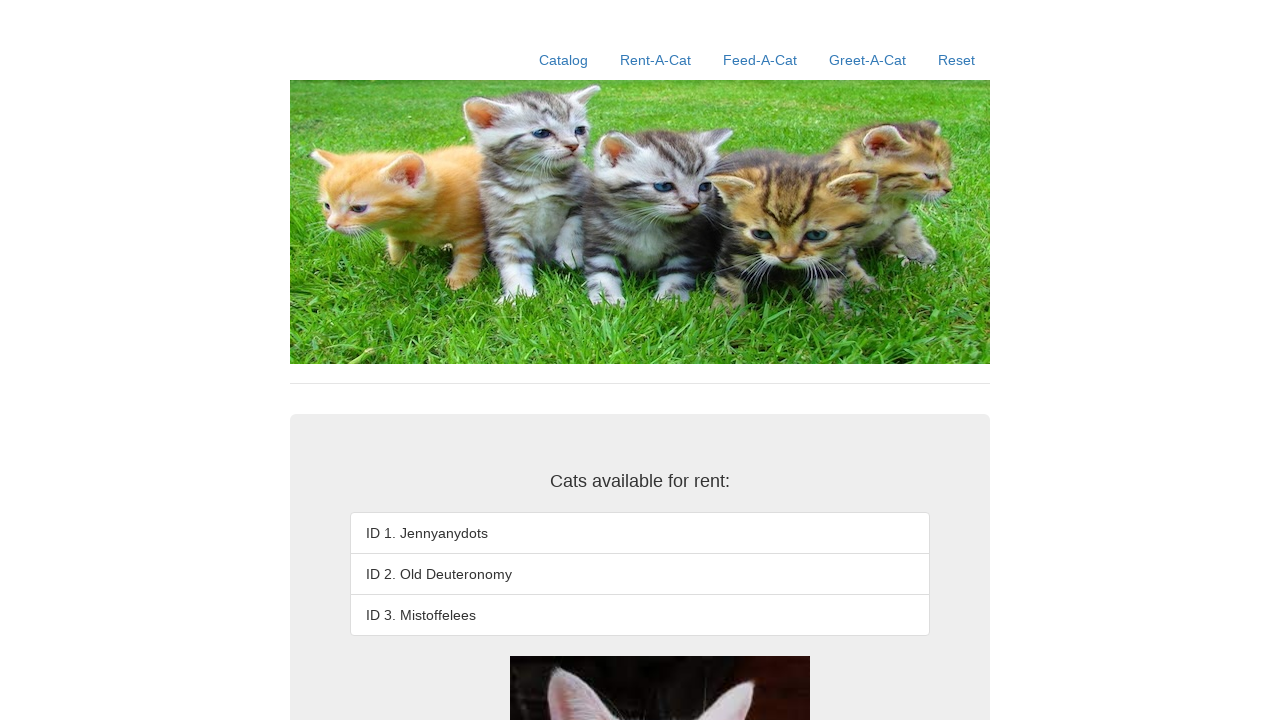

Set cookies to reset cat states (1=false, 2=false, 3=false)
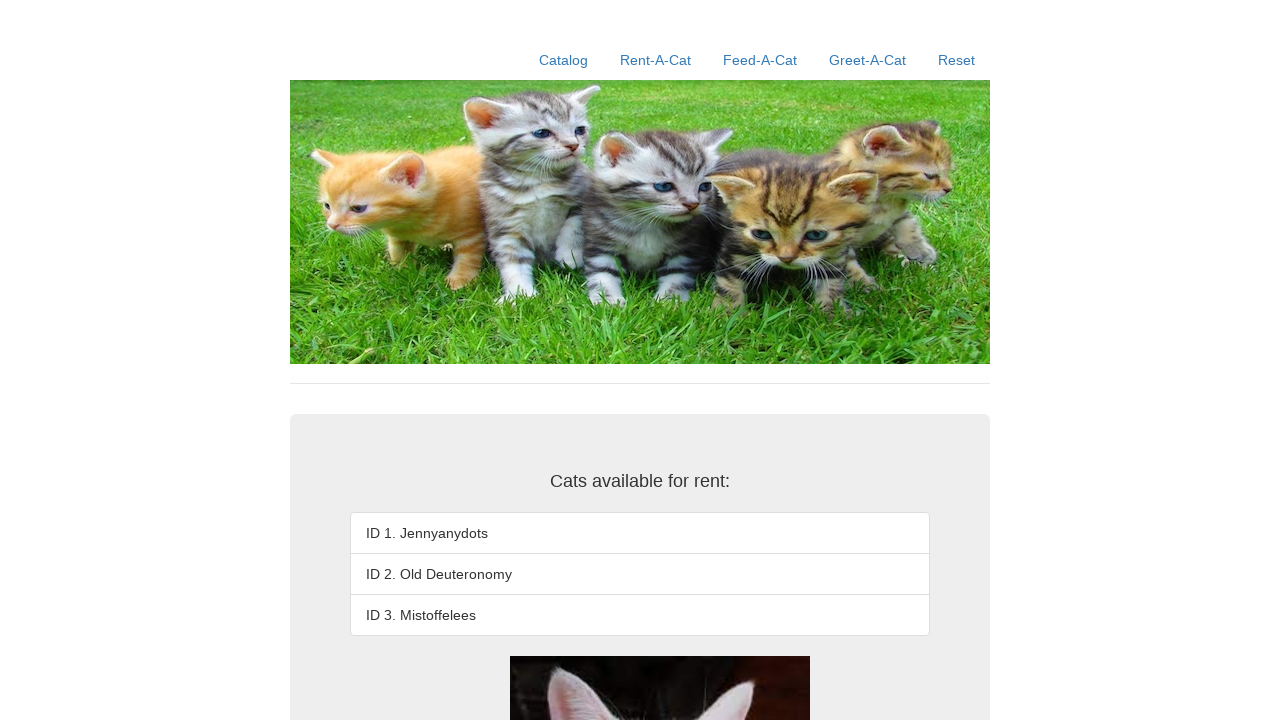

Clicked on Reset link at (956, 60) on text=Reset
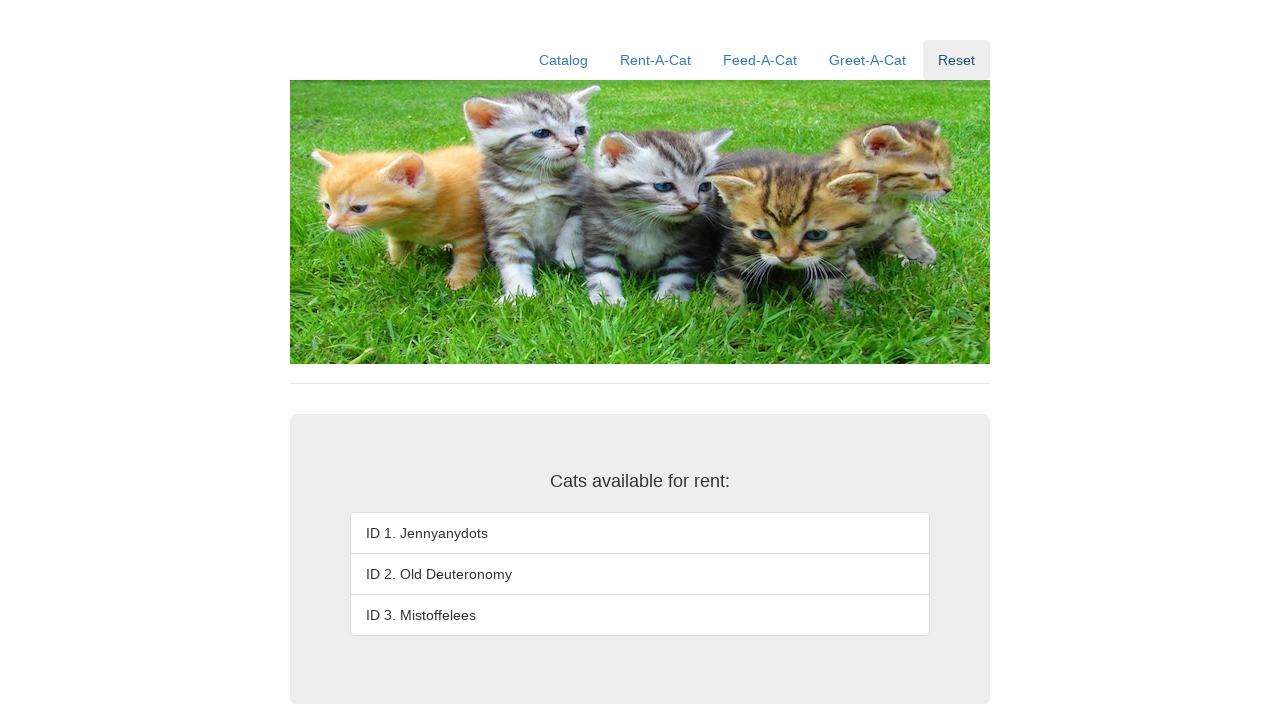

Verified URL changed to https://cs1632.appspot.com/reset
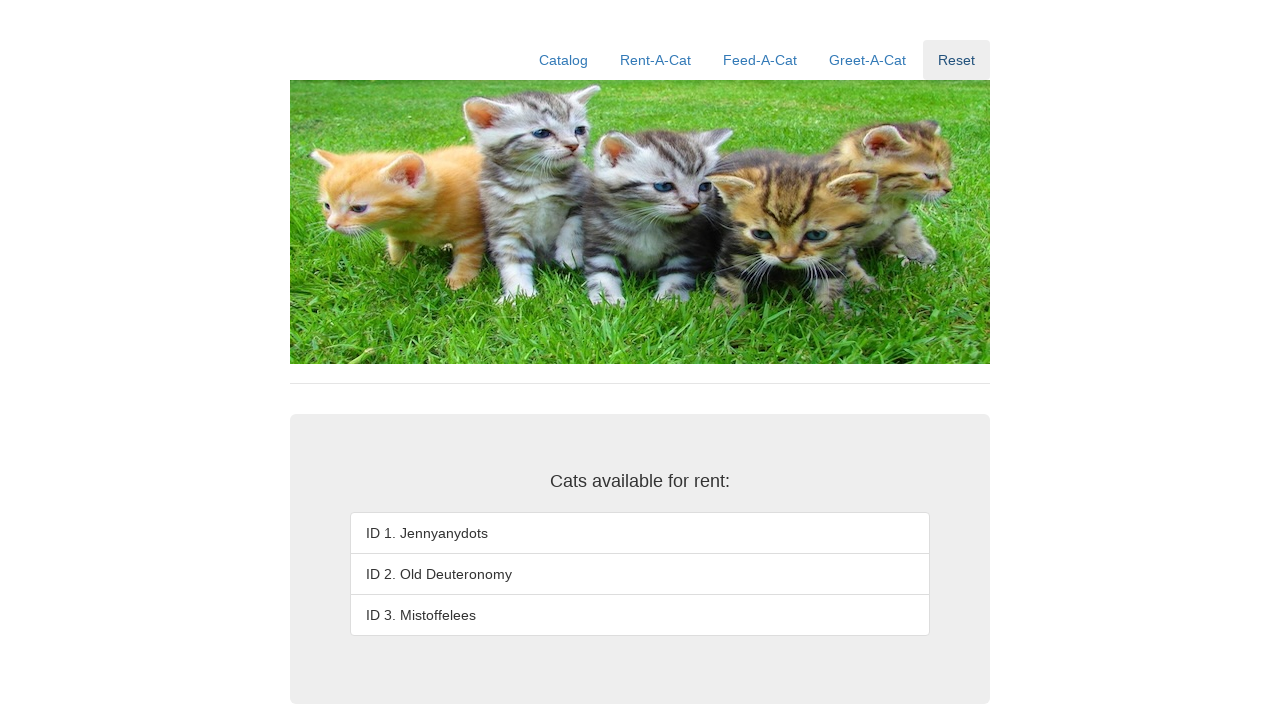

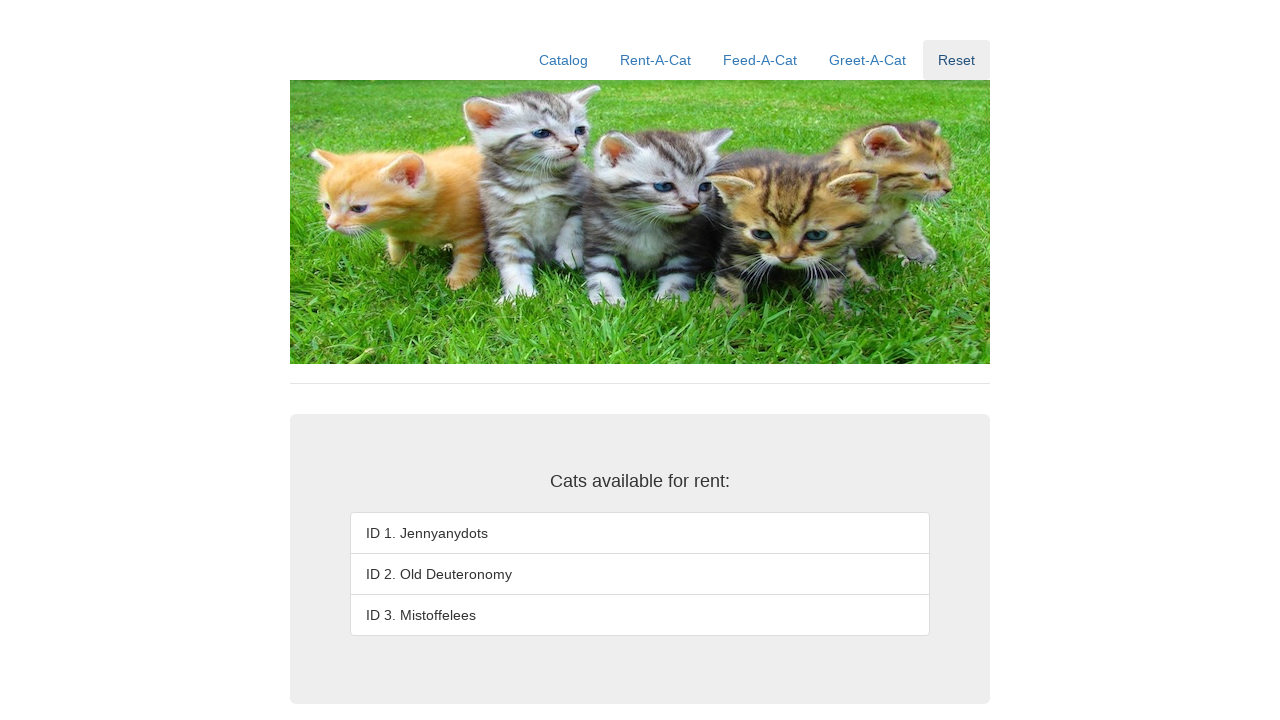